Tests the autocomplete widget on demoqa.com by typing a color name in the multiple color input field and selecting from the autocomplete suggestions

Starting URL: https://demoqa.com/auto-complete

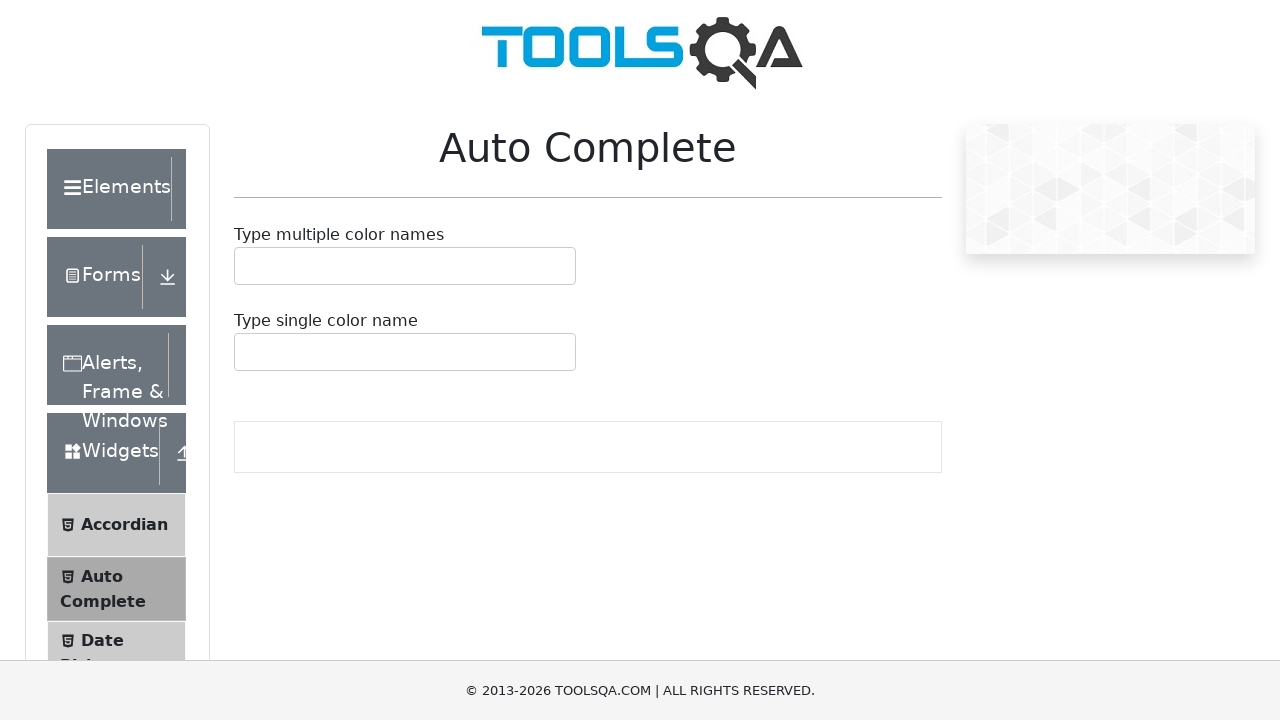

Autocomplete input field is visible
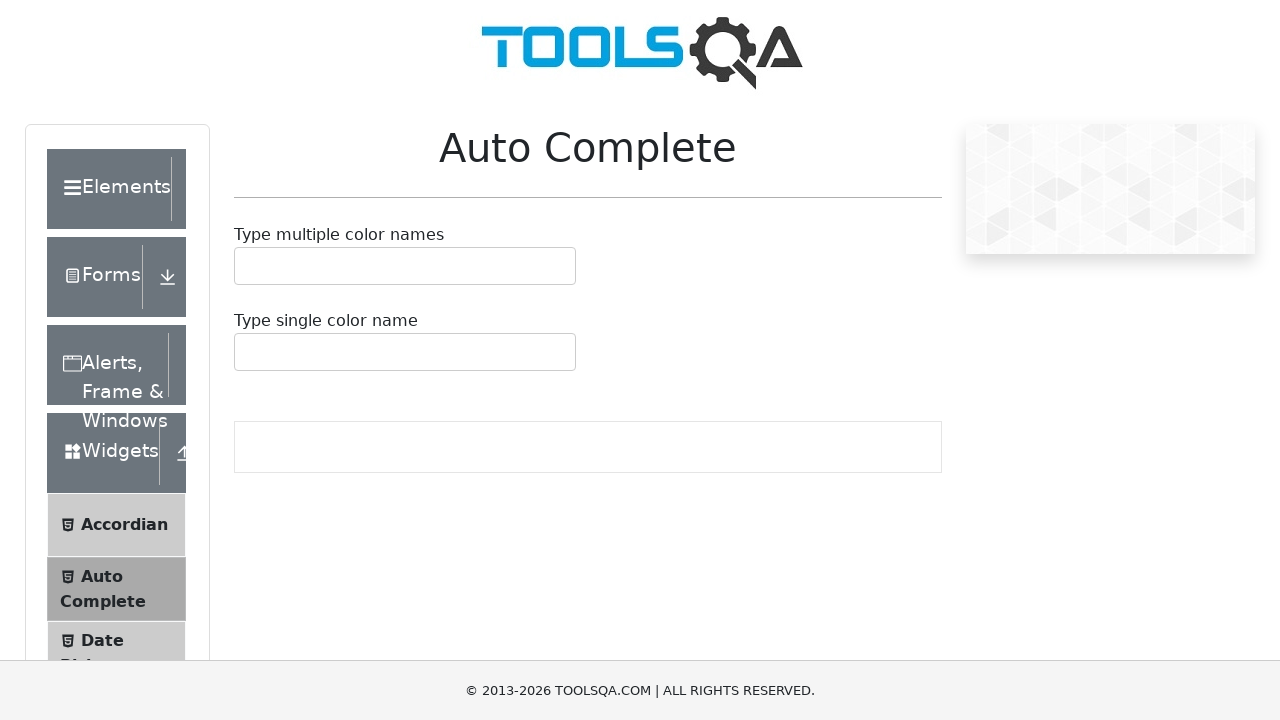

Typed 'Bl' in the autocomplete input field to trigger suggestions on #autoCompleteMultipleInput
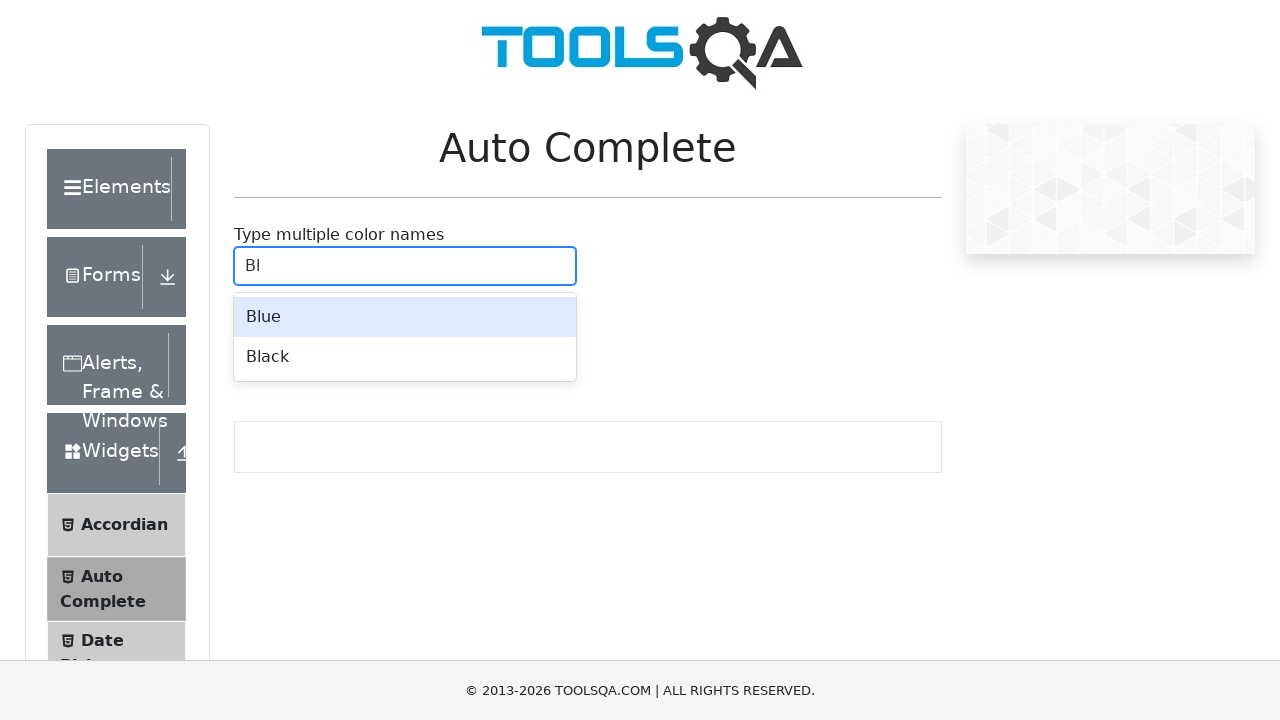

Autocomplete dropdown options appeared
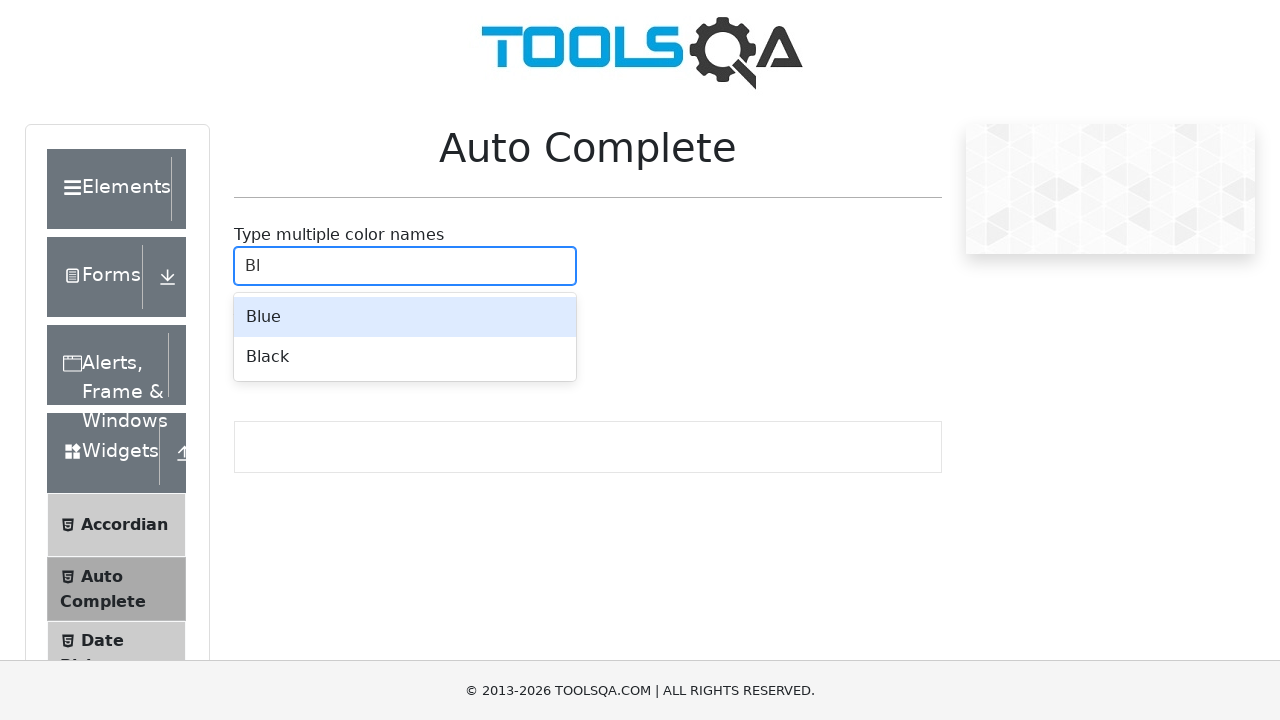

Selected 'Black' from the autocomplete dropdown at (405, 357) on .auto-complete__option:has-text('Black')
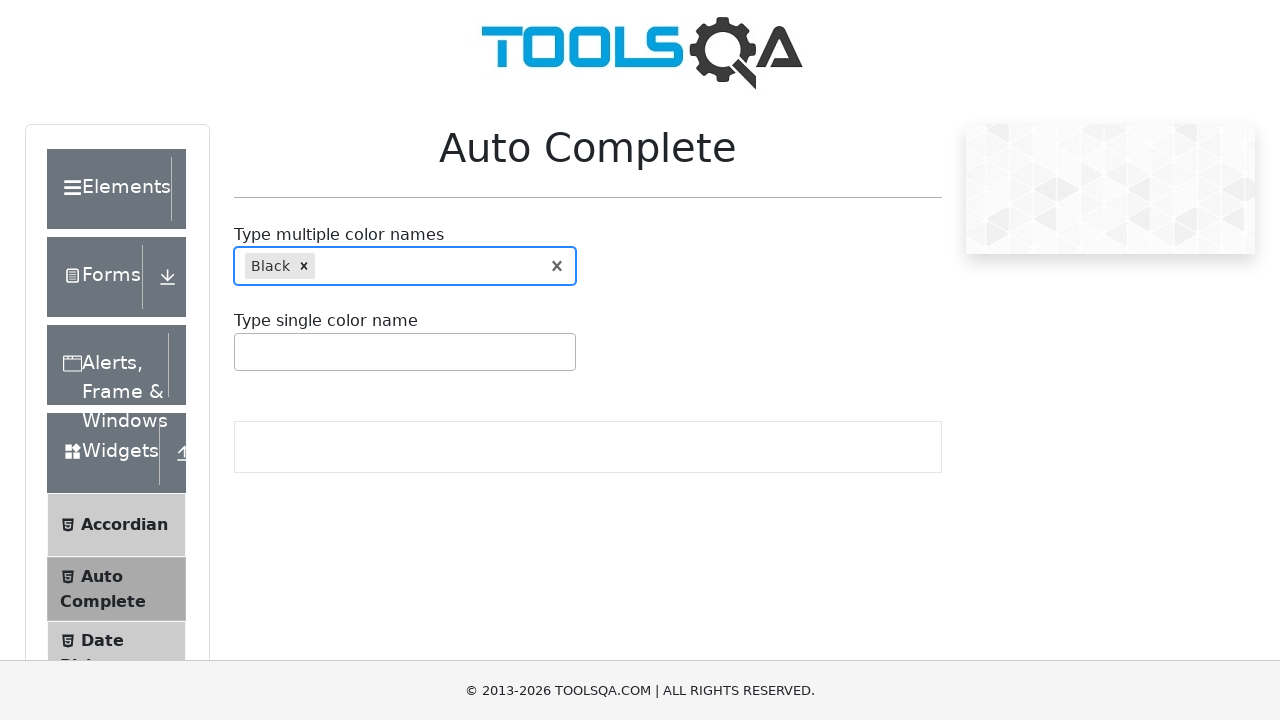

Verified that 'Black' was successfully selected and appears in the container
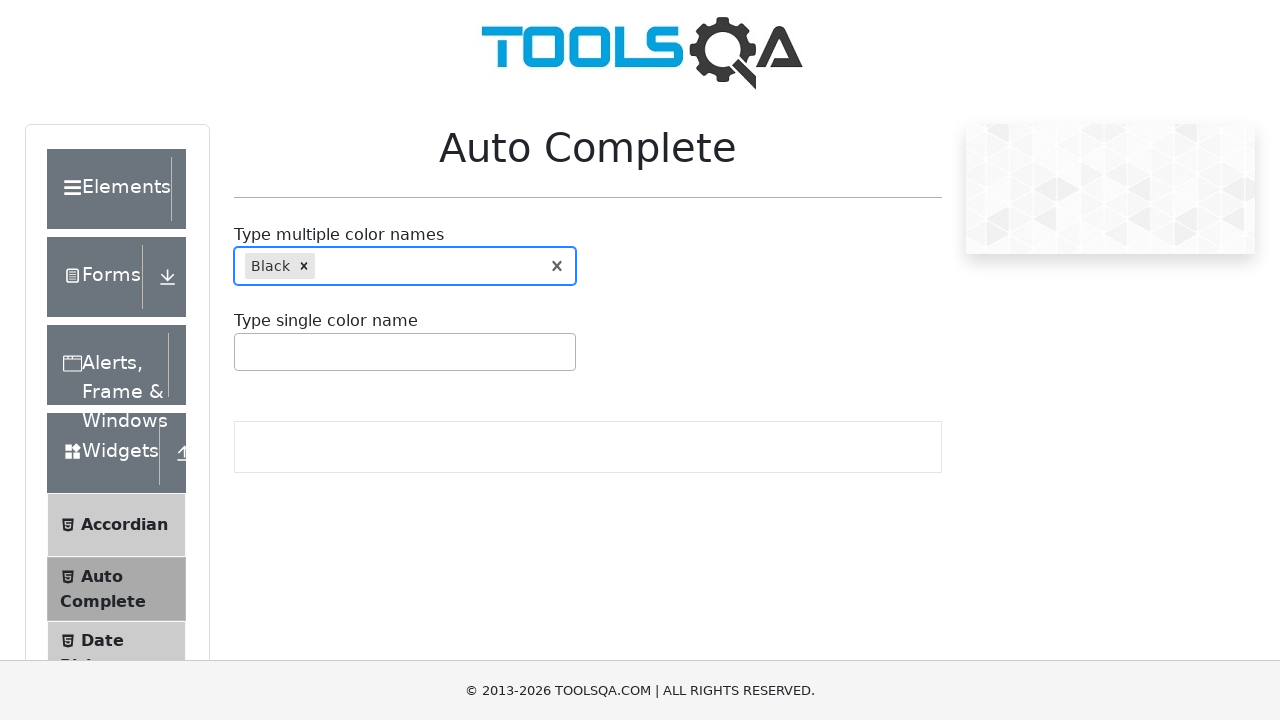

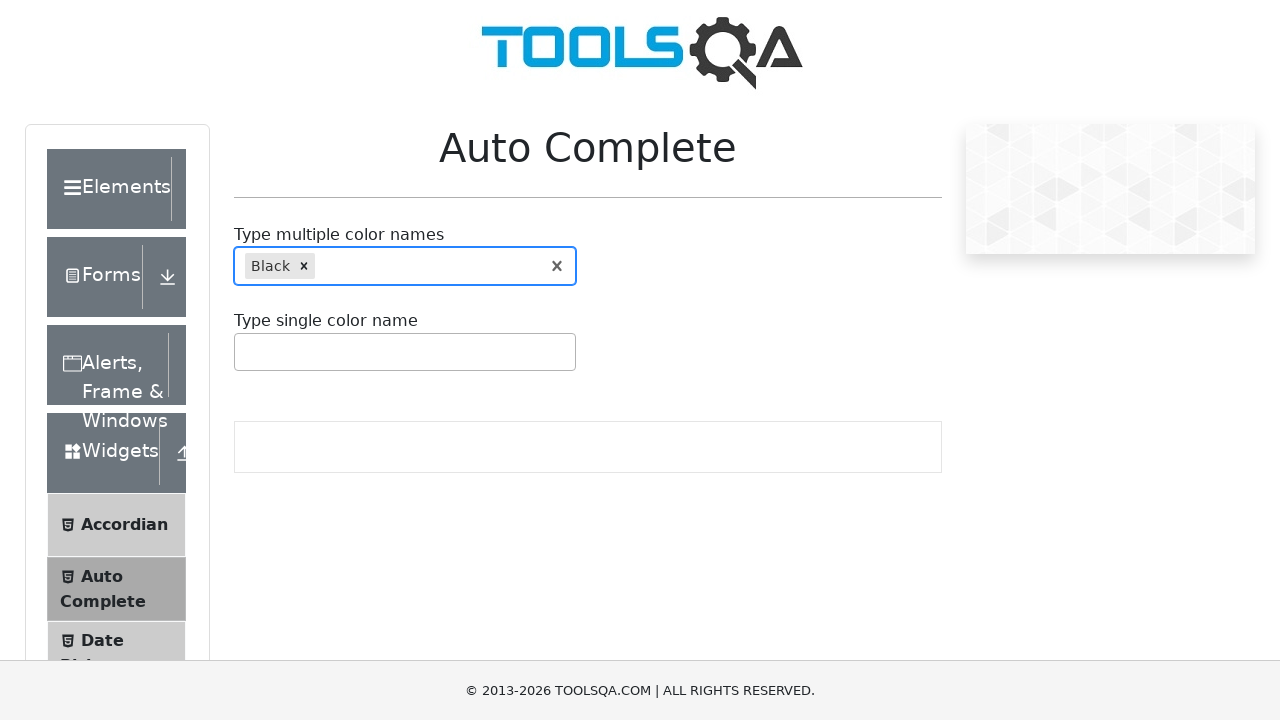